Tests jQuery UI sortable functionality by dragging and reordering list items within an iframe

Starting URL: https://jqueryui.com/sortable

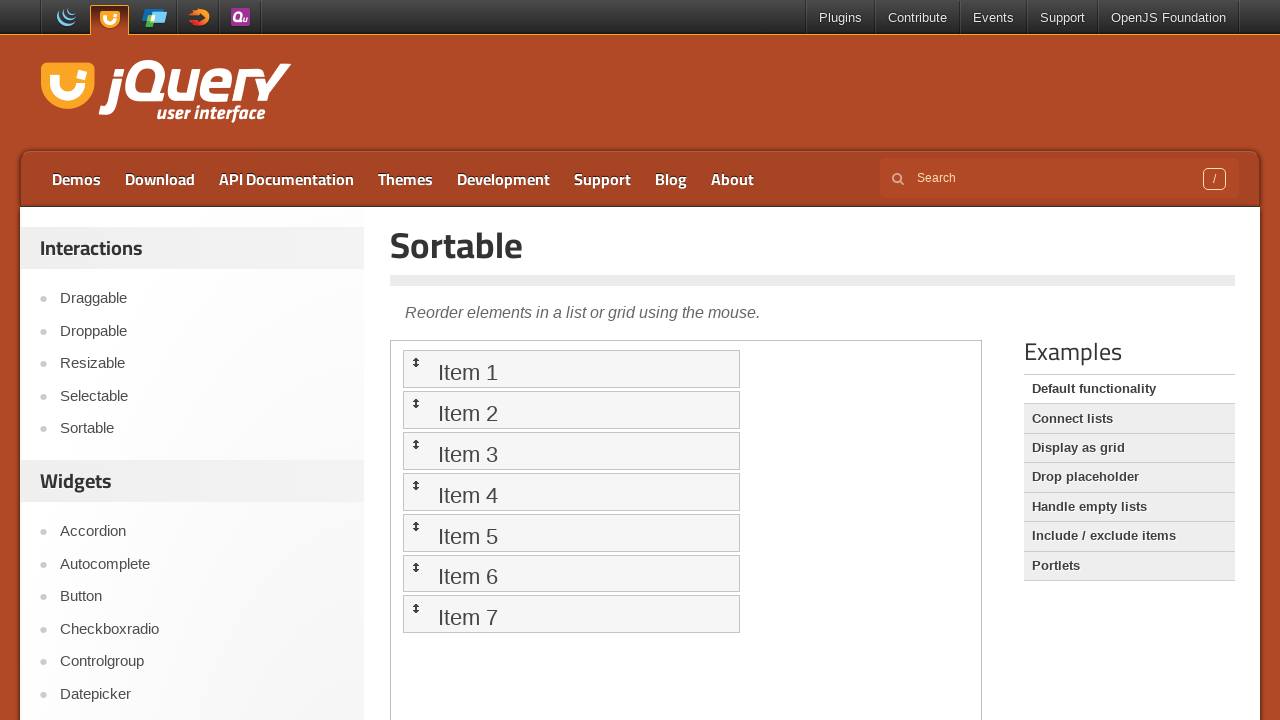

Located iframe containing sortable demo
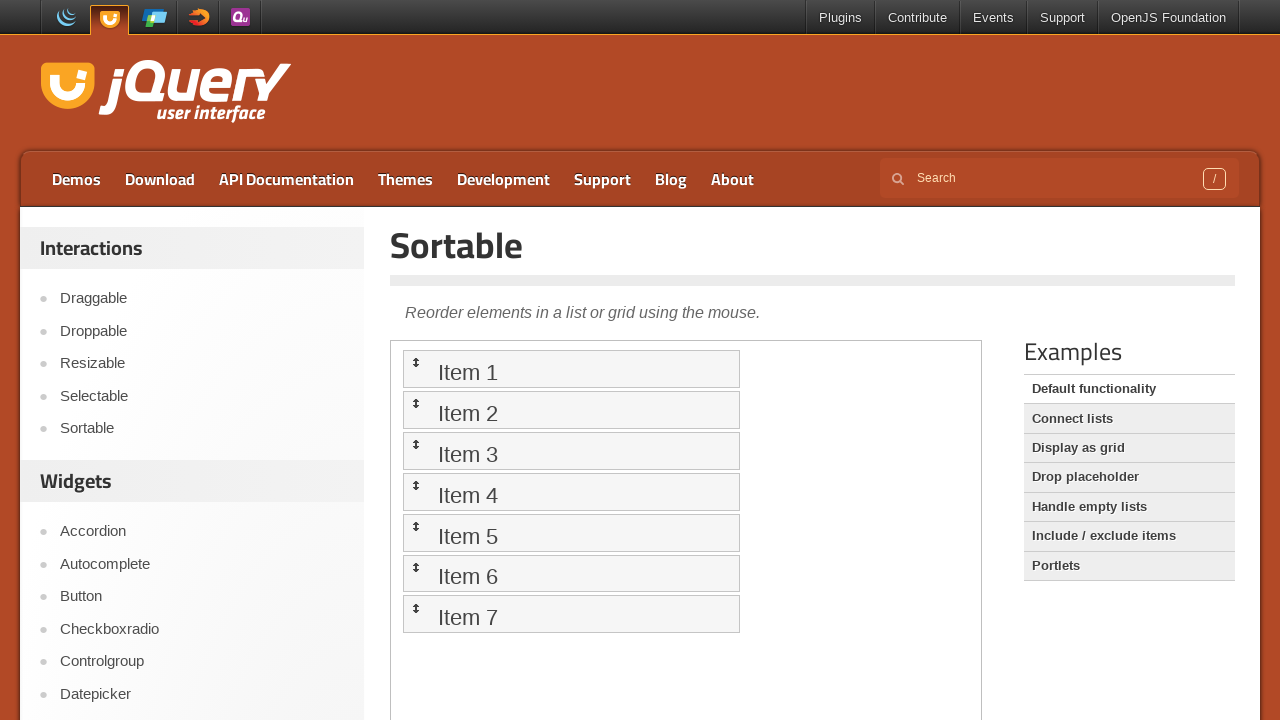

Located Item 1 in the sortable list
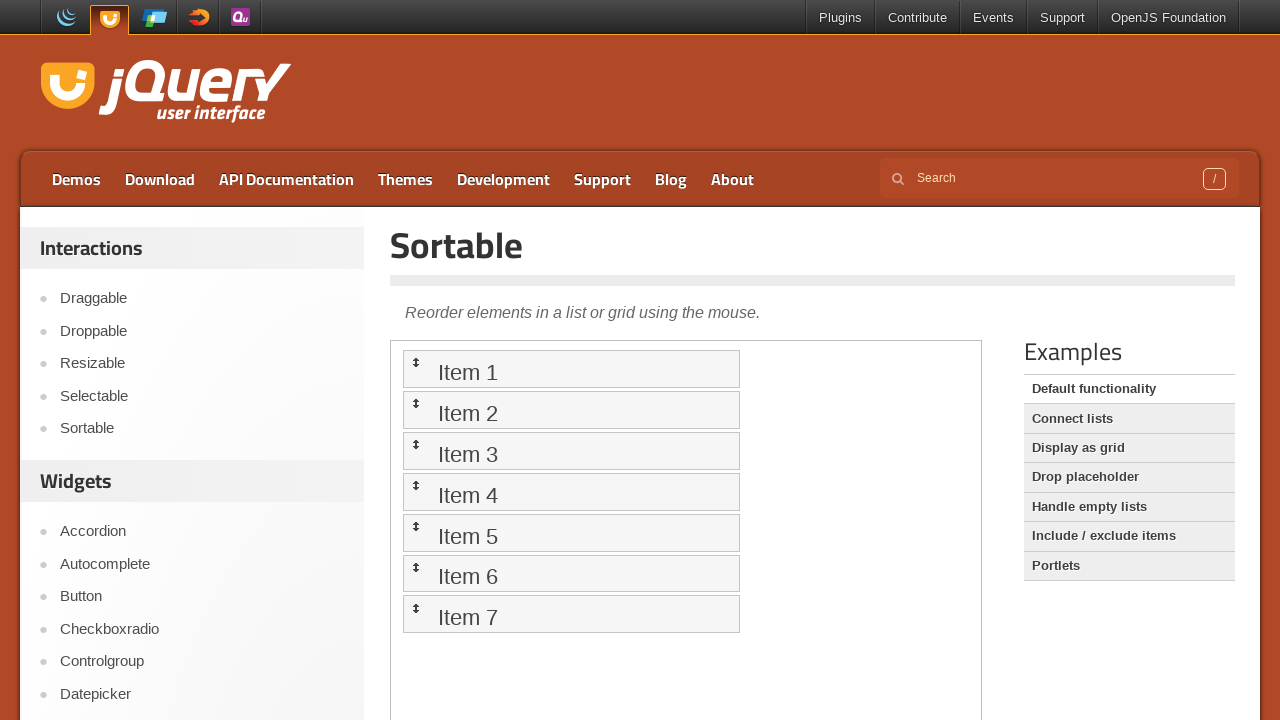

Located Item 4 in the sortable list
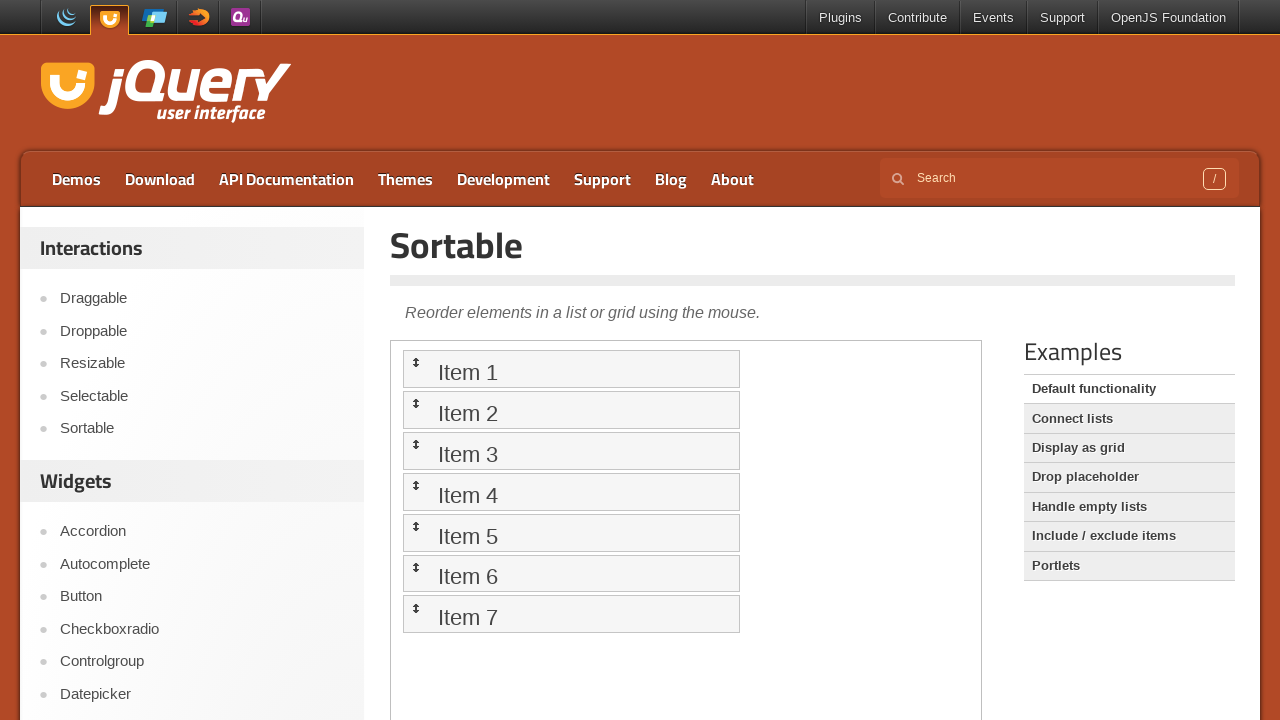

Dragged Item 4 to Item 1's position to reorder list at (571, 369)
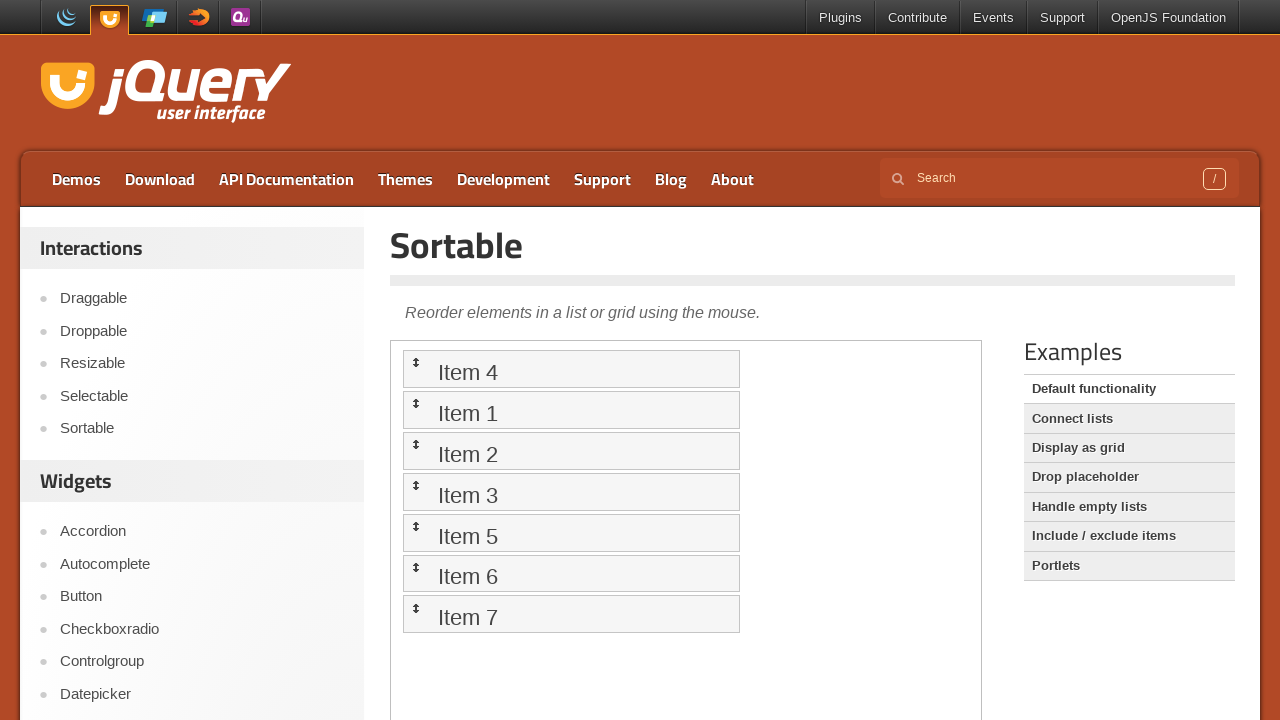

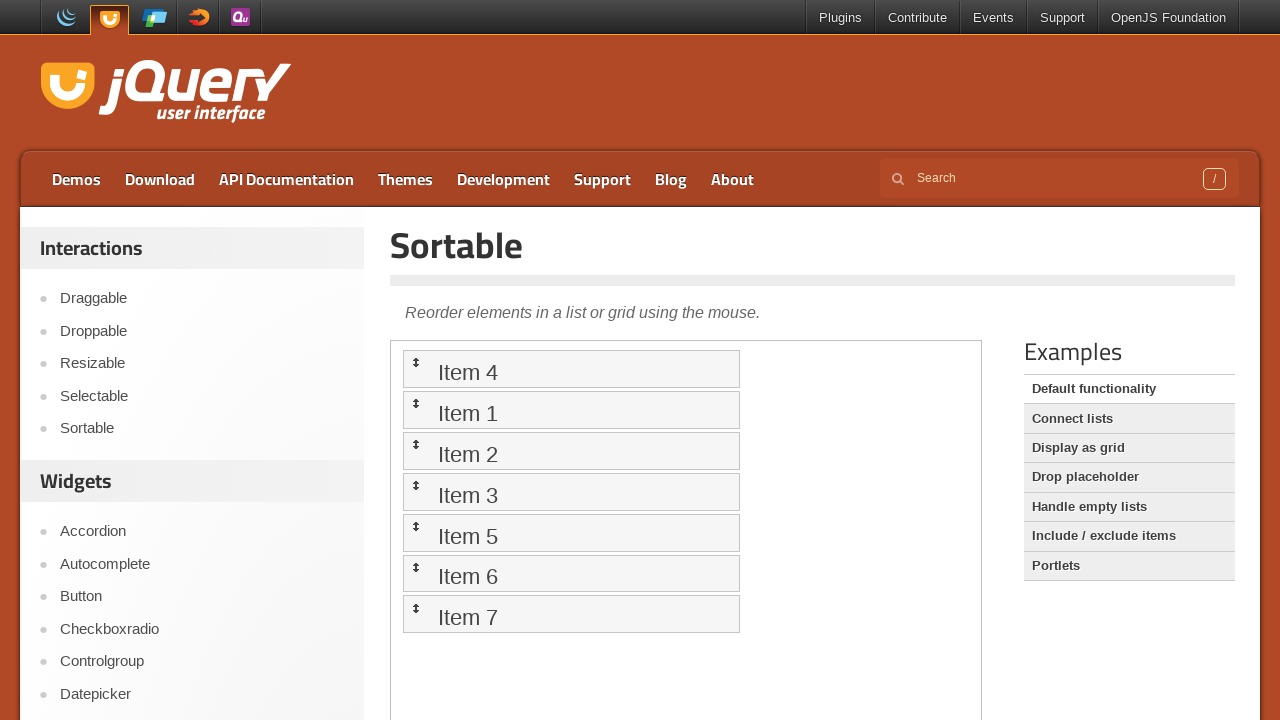